Tests that the text input field is cleared after adding a todo item

Starting URL: https://demo.playwright.dev/todomvc

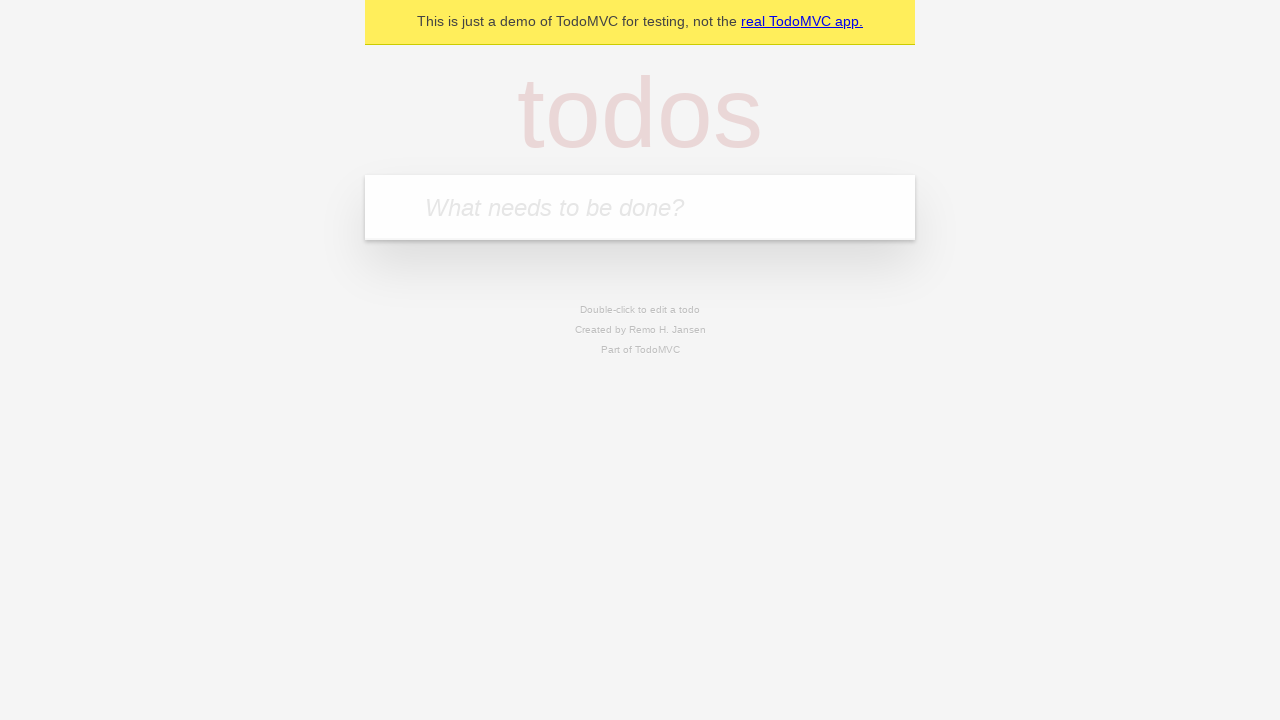

Filled todo input field with 'buy some cheese' on internal:attr=[placeholder="What needs to be done?"i]
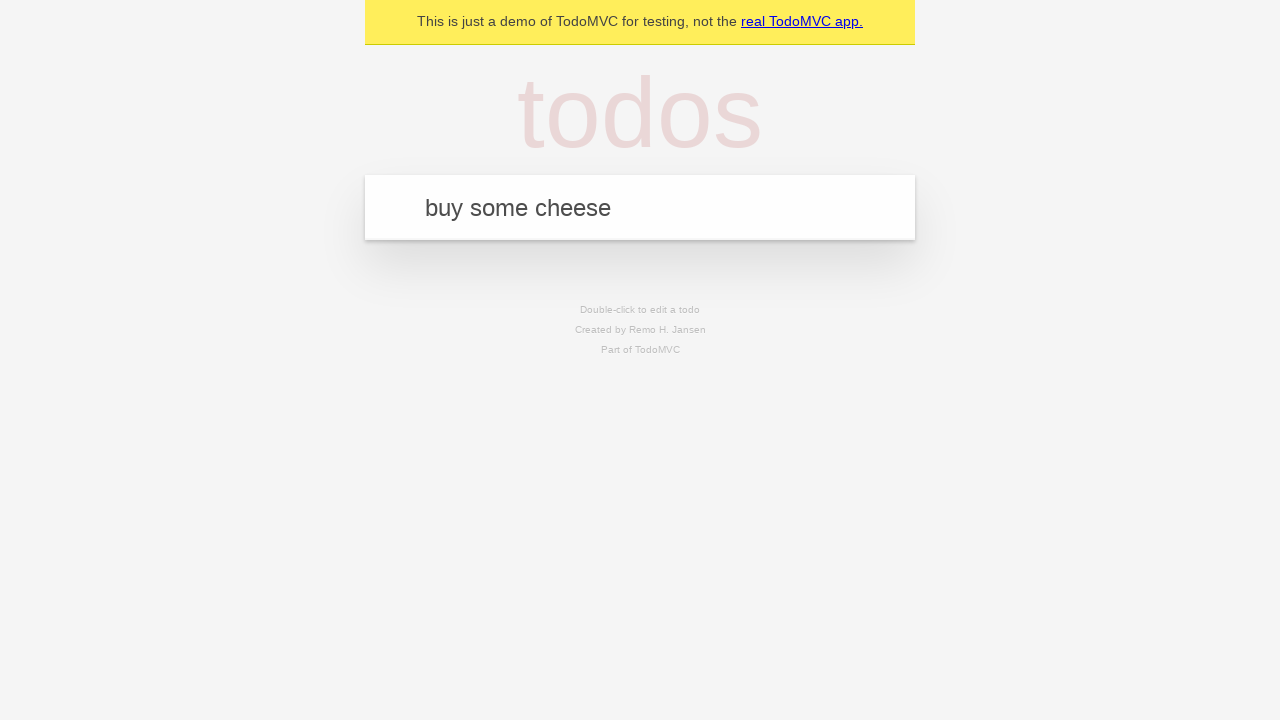

Pressed Enter to add the todo item on internal:attr=[placeholder="What needs to be done?"i]
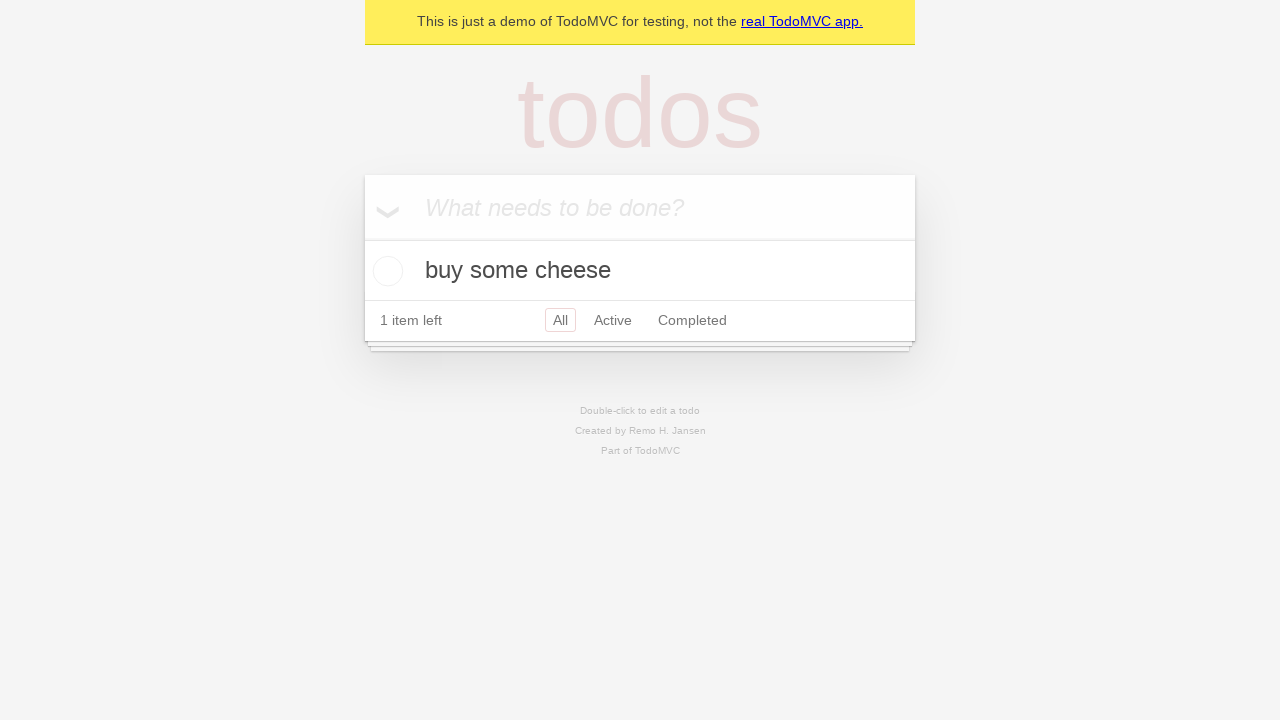

Verified todo item was added and input field cleared
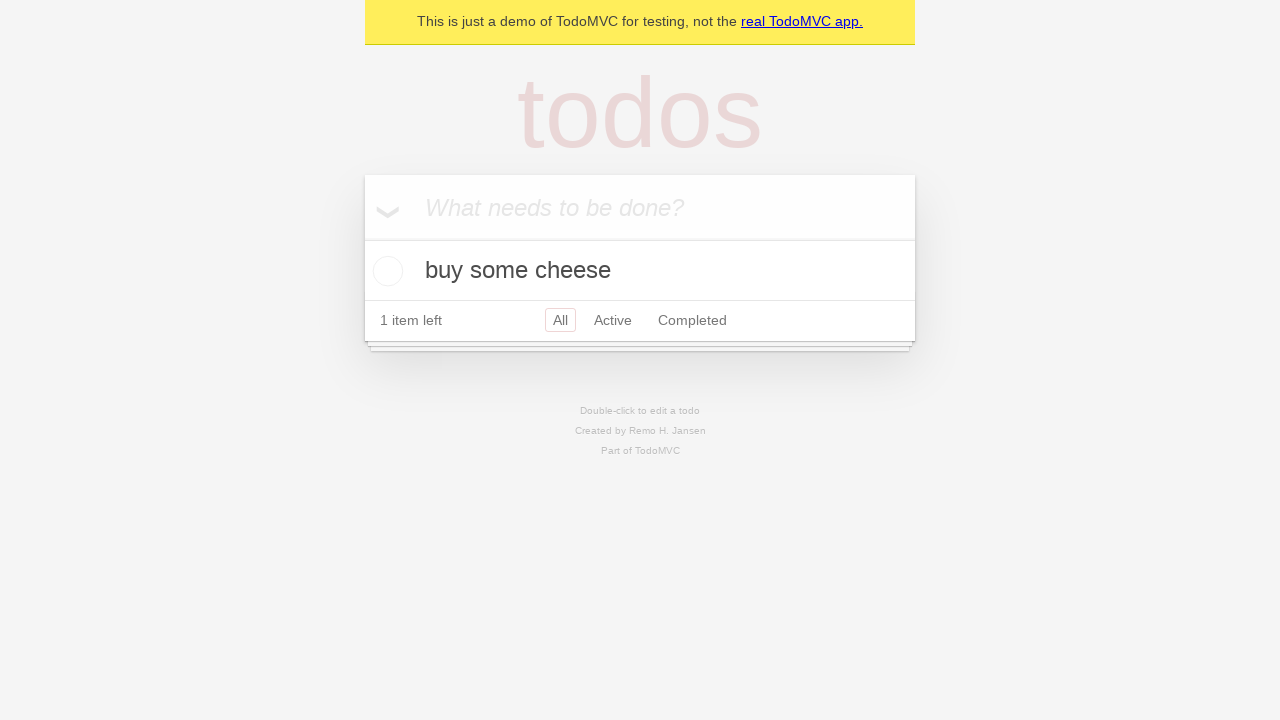

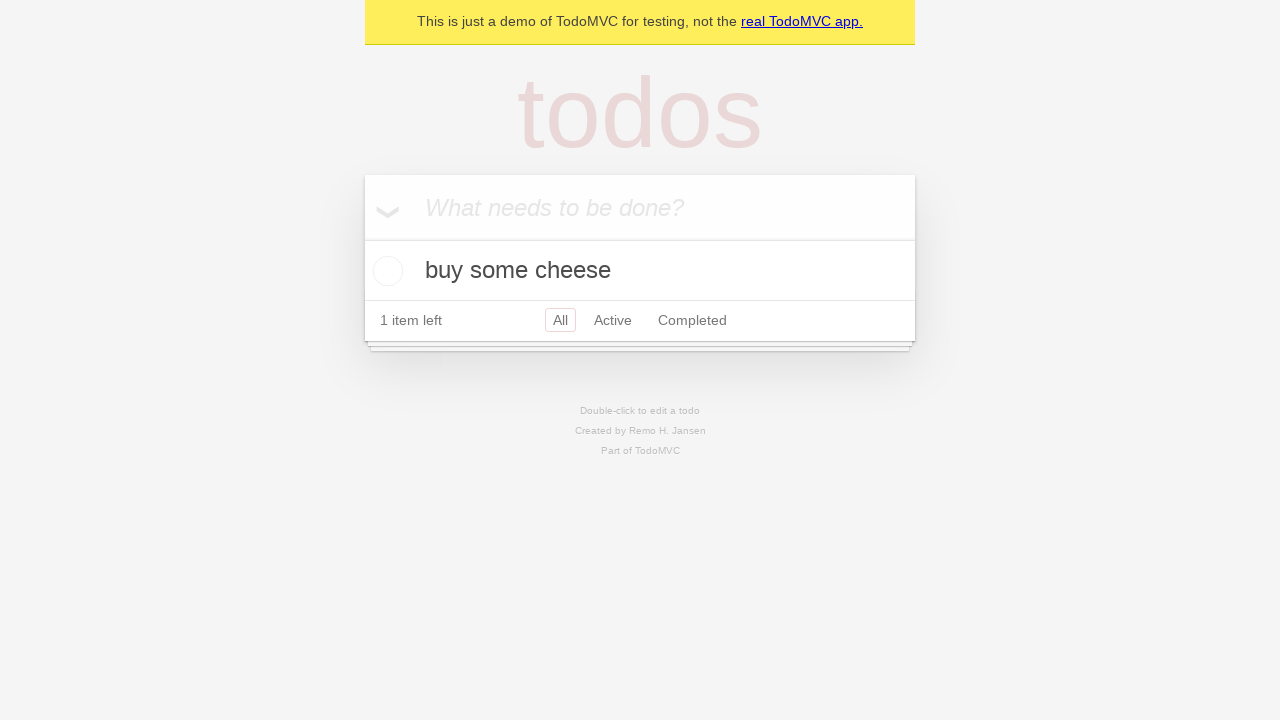